Tests auto-waiting functionality by clicking a button that triggers an AJAX request, then clicking the success button that appears after data loads, and verifying the loaded text content.

Starting URL: http://uitestingplayground.com/ajax

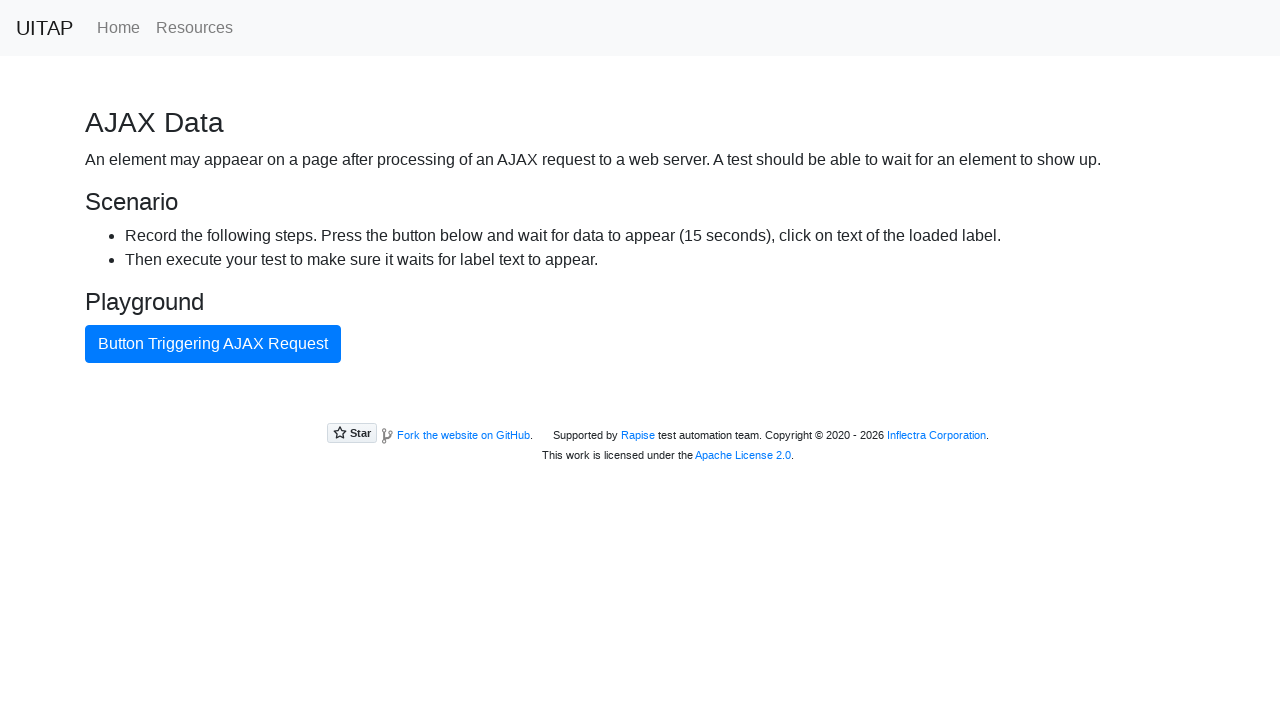

Navigated to AJAX test page
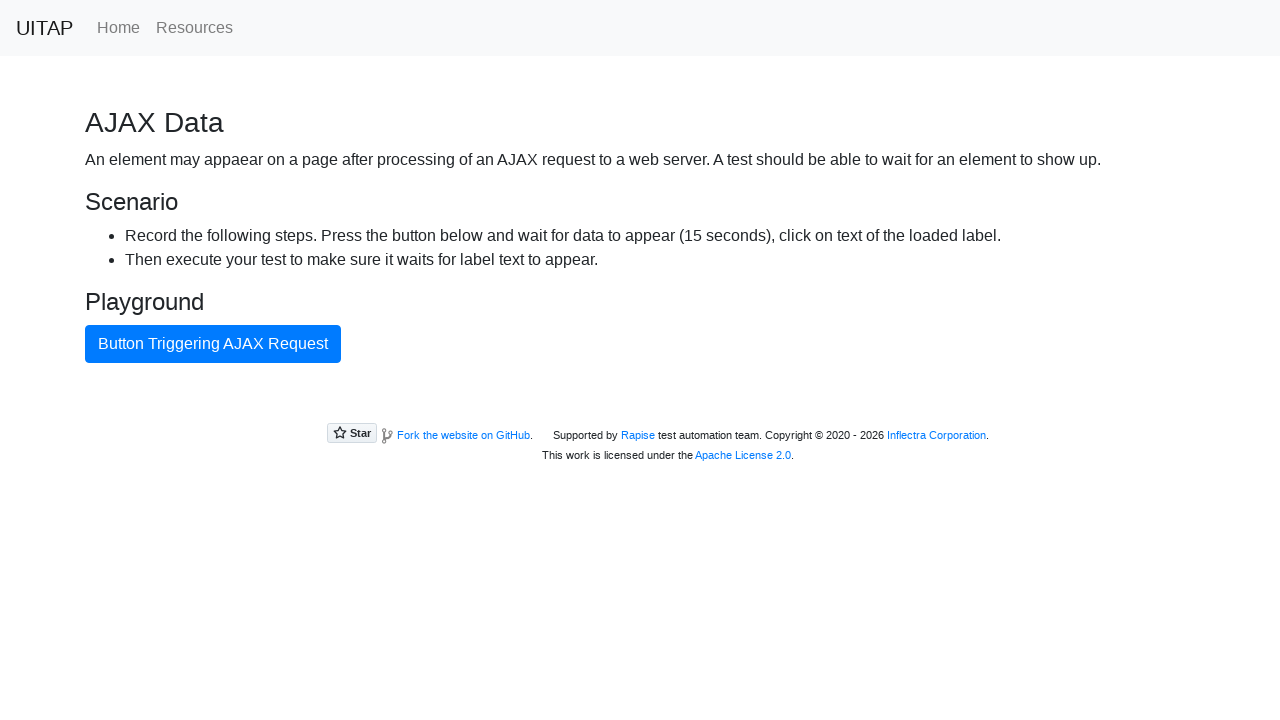

Clicked button triggering AJAX request at (213, 344) on internal:text="Button Triggering AJAX Request"i
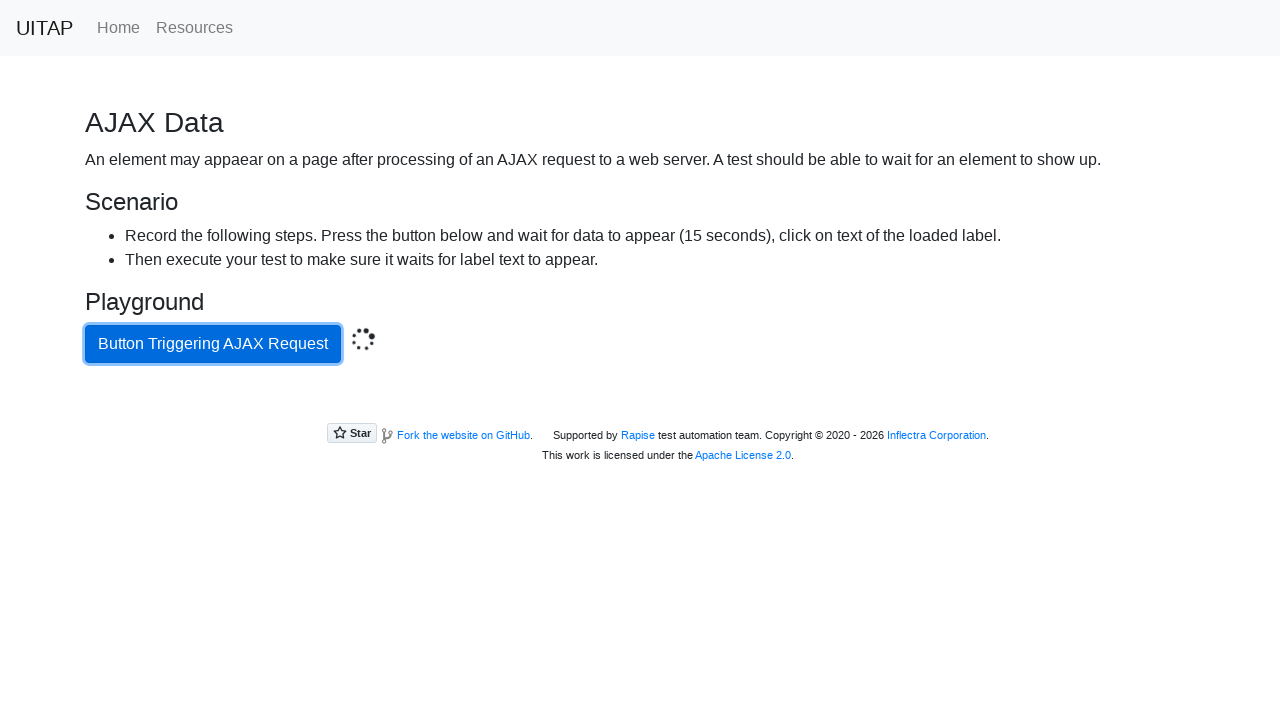

Clicked success button after AJAX completed at (640, 405) on .bg-success
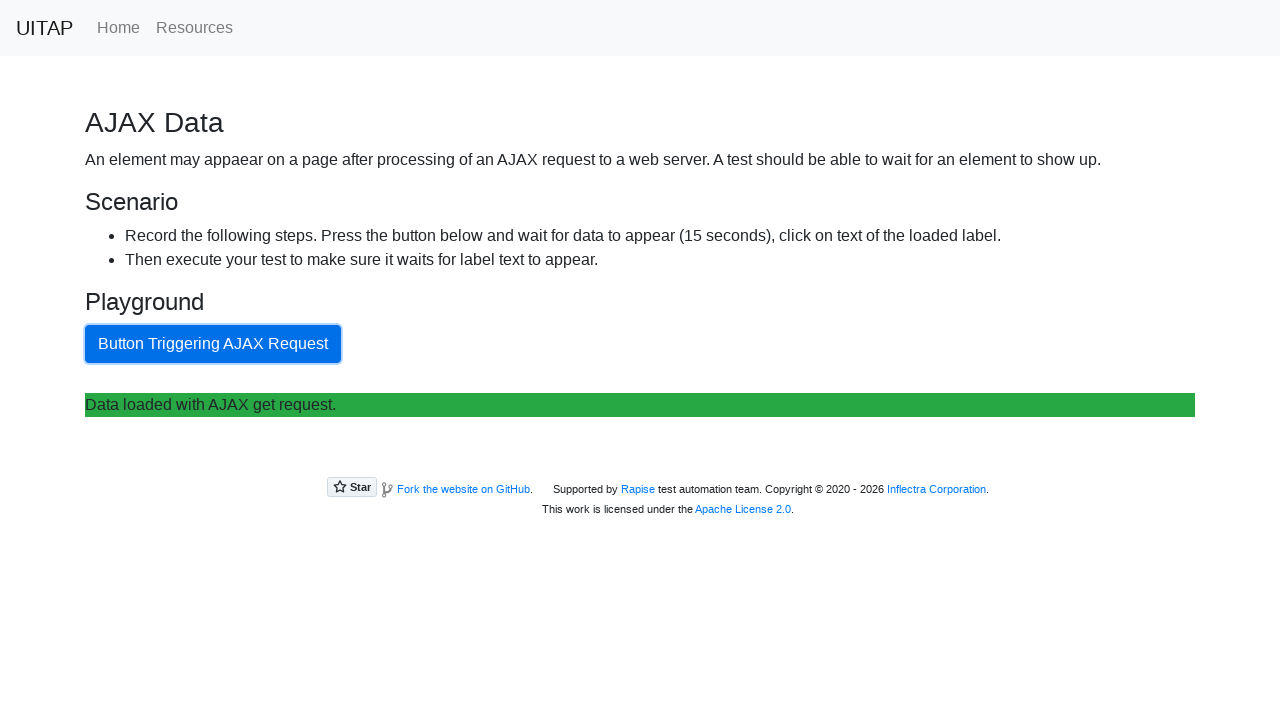

Retrieved text content from success button
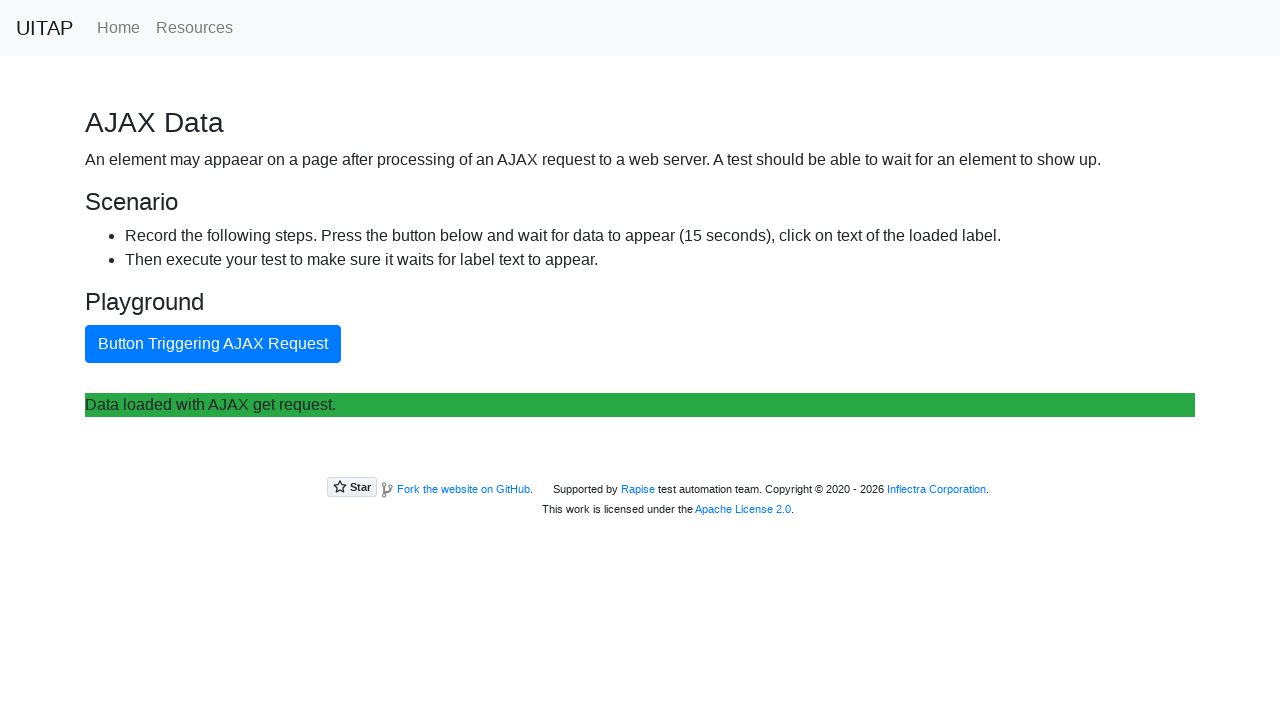

Verified AJAX data loaded successfully
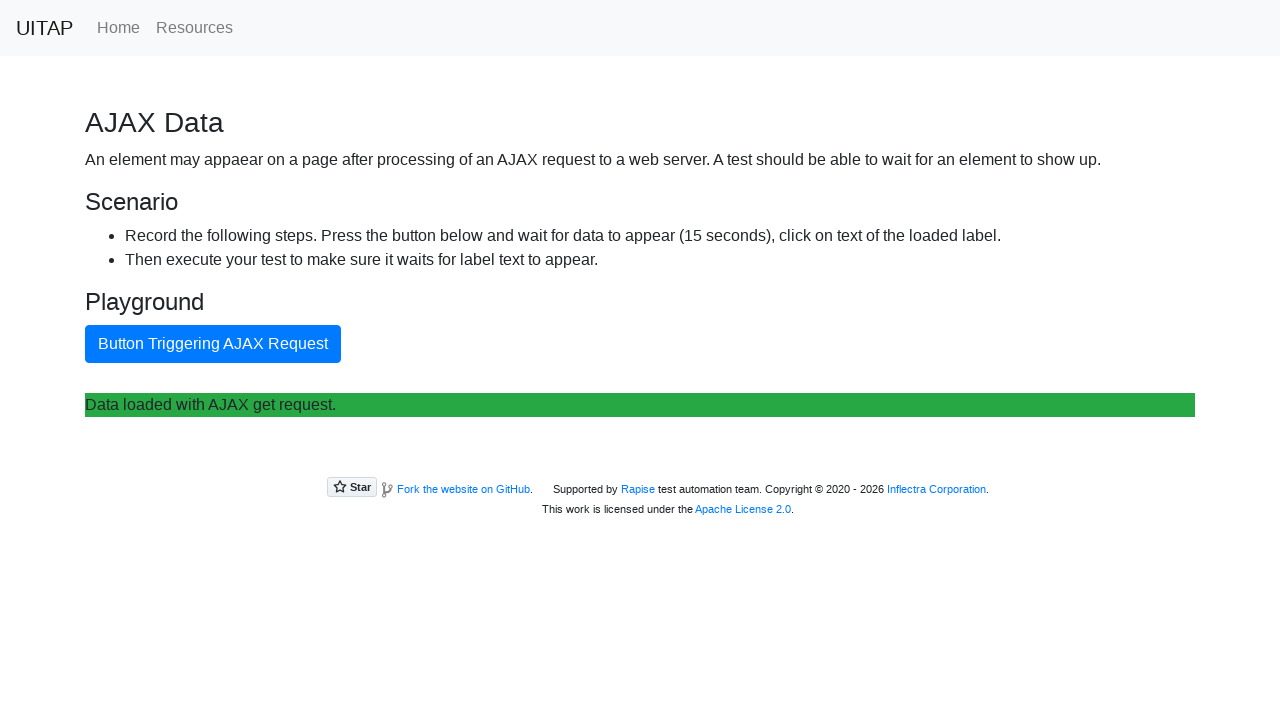

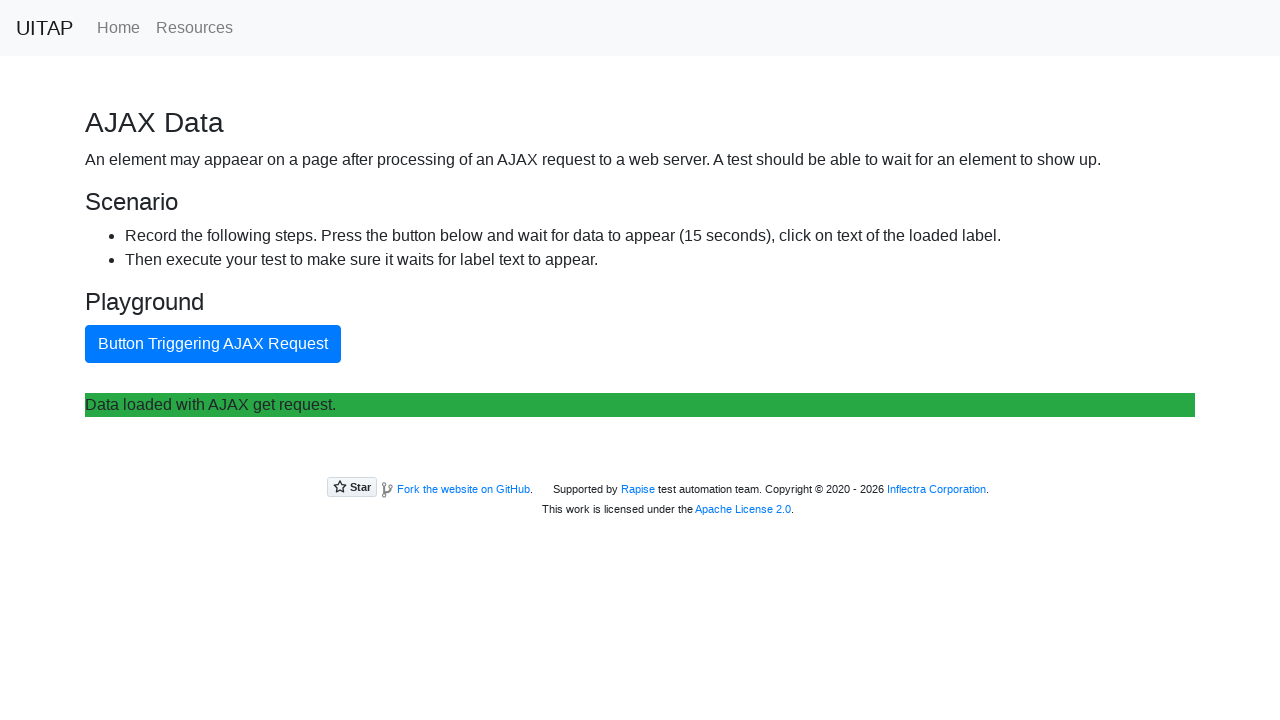